Tests different types of JavaScript alerts including simple alert, confirmation dialog, and prompt dialog by interacting with them in various ways

Starting URL: http://demo.automationtesting.in/Alerts.html

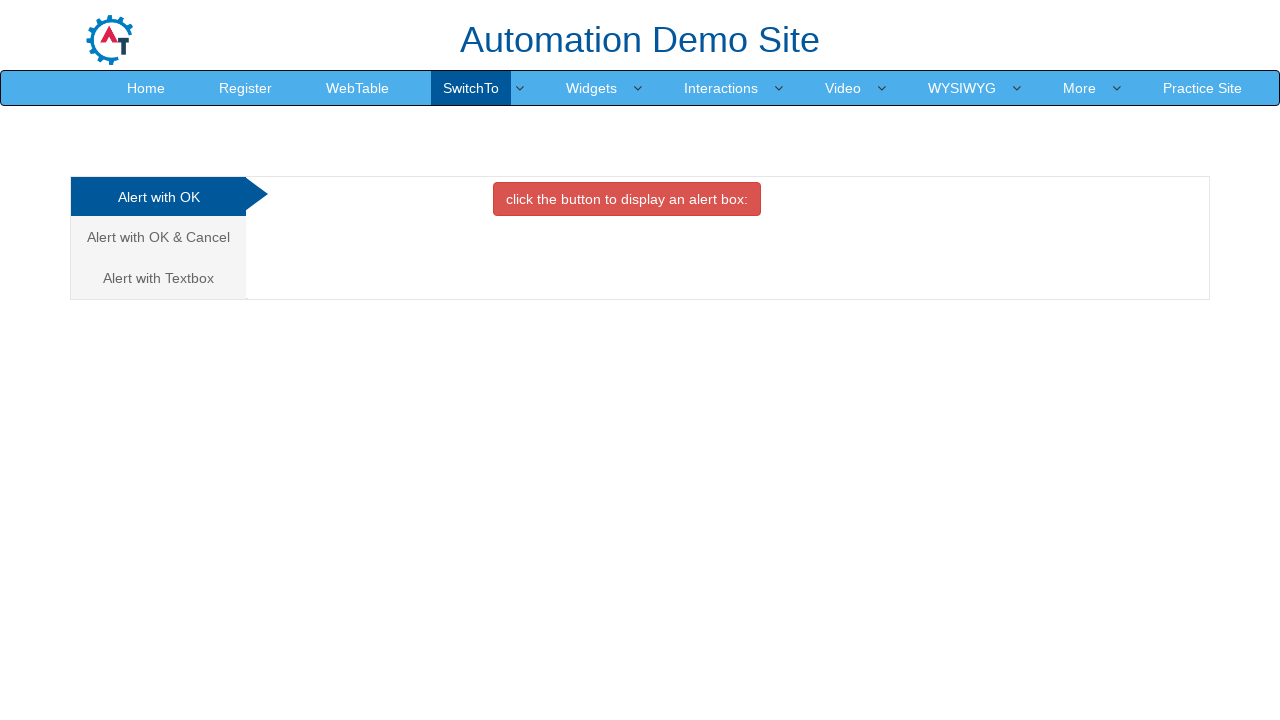

Clicked button to trigger simple alert at (627, 199) on xpath=//button[@class='btn btn-danger']
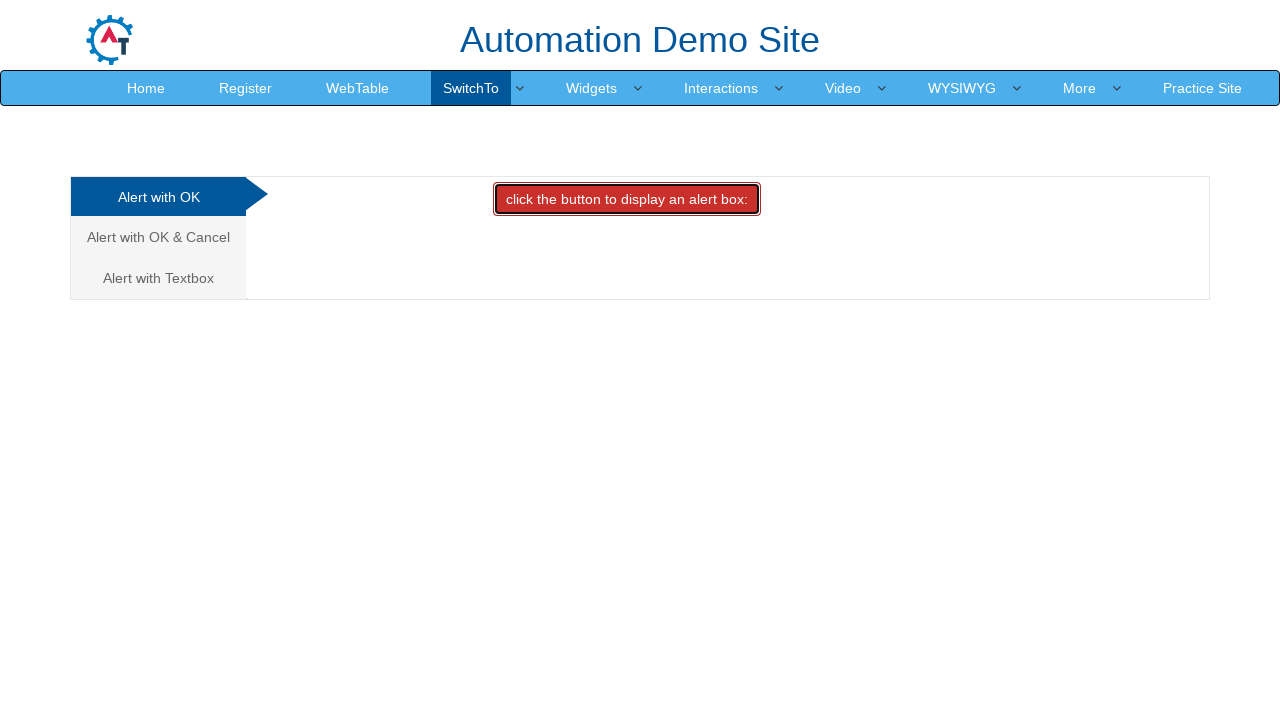

Set up dialog handler to accept simple alert
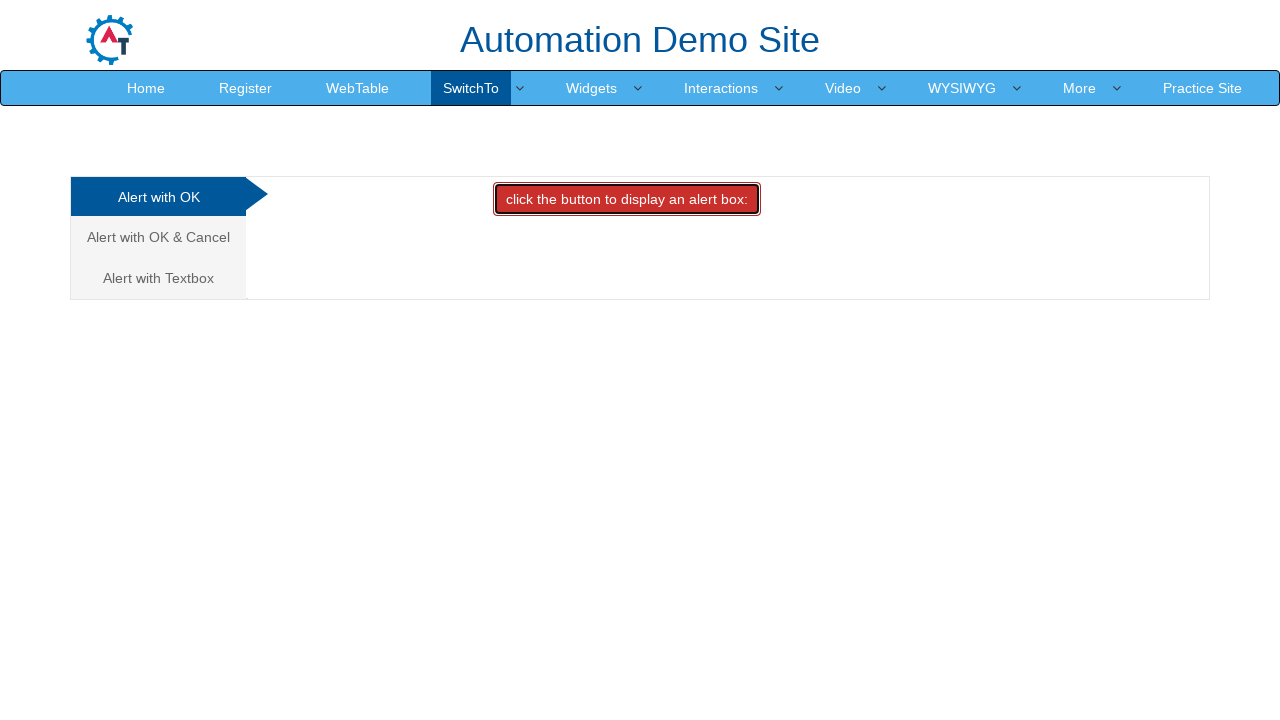

Navigated to Alert with OK & Cancel section at (158, 237) on xpath=//a[contains(text(),'Alert with OK & Cancel')]
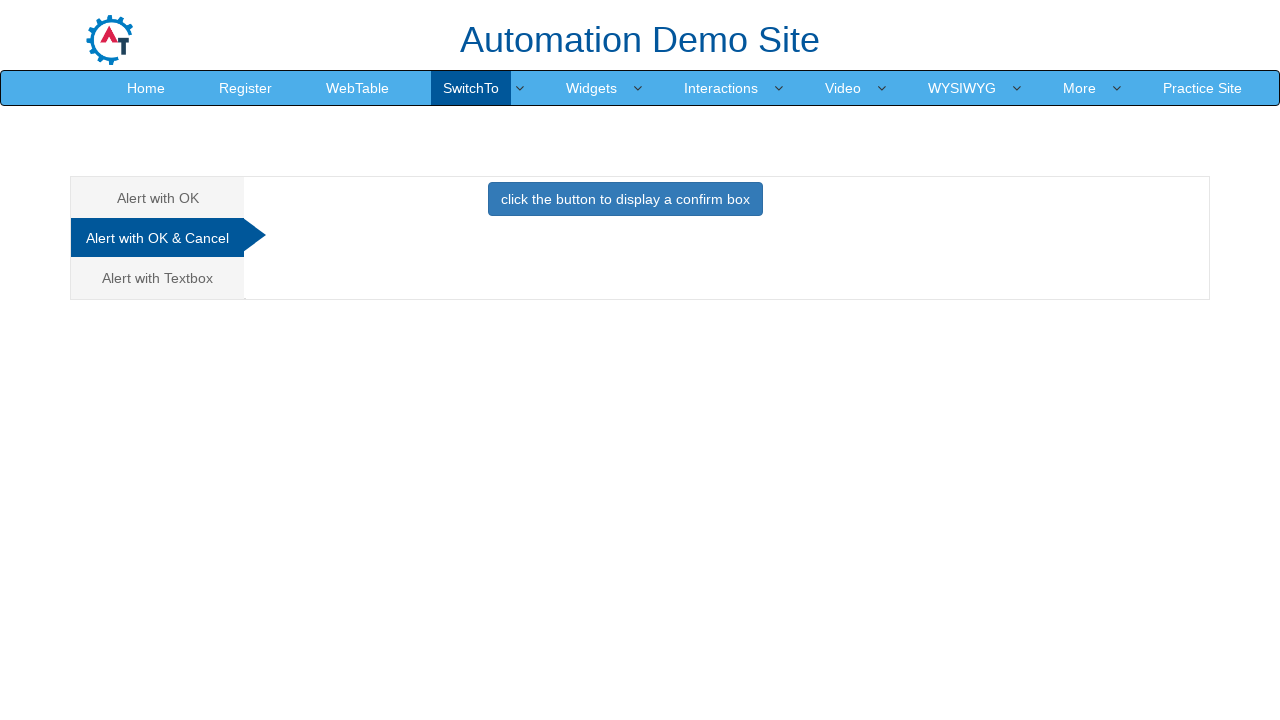

Clicked button to trigger confirmation dialog at (625, 199) on xpath=//button[@class='btn btn-primary']
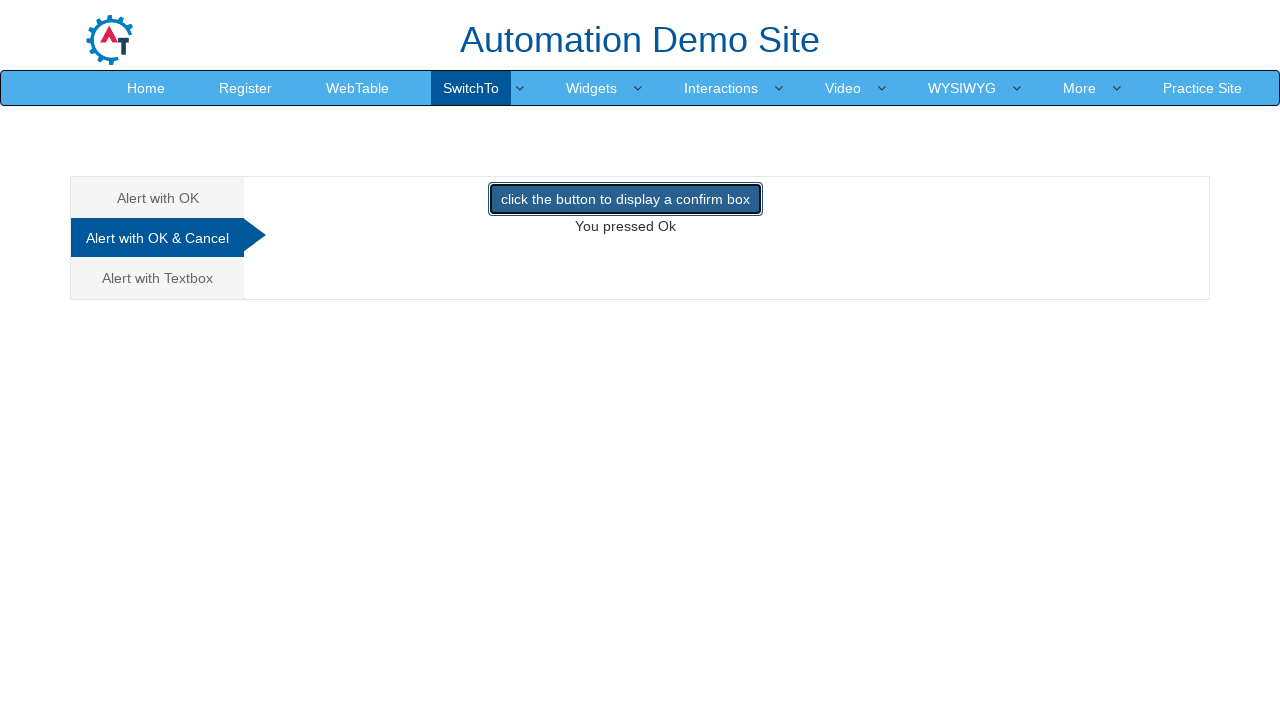

Set up dialog handler to dismiss confirmation alert
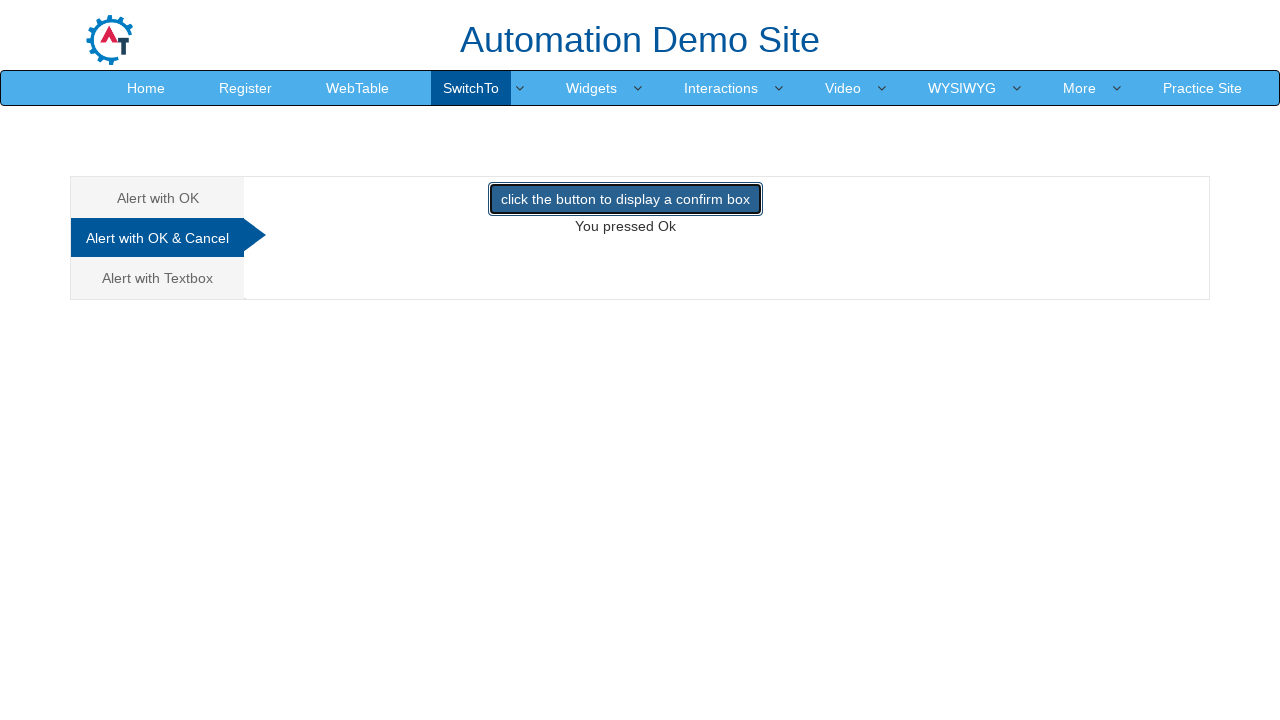

Navigated to Alert with Textbox section at (158, 278) on xpath=//a[contains(text(),'Alert with Textbox')]
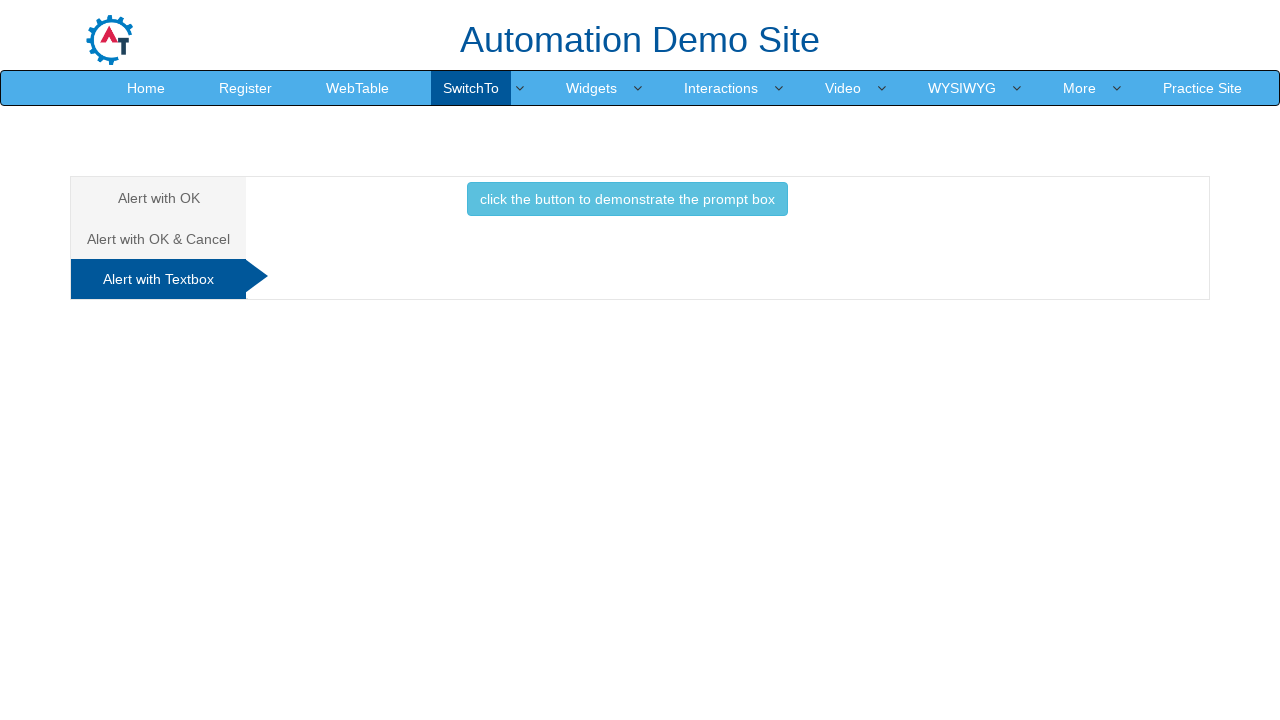

Clicked button to trigger prompt dialog at (627, 199) on xpath=//button[@class='btn btn-info']
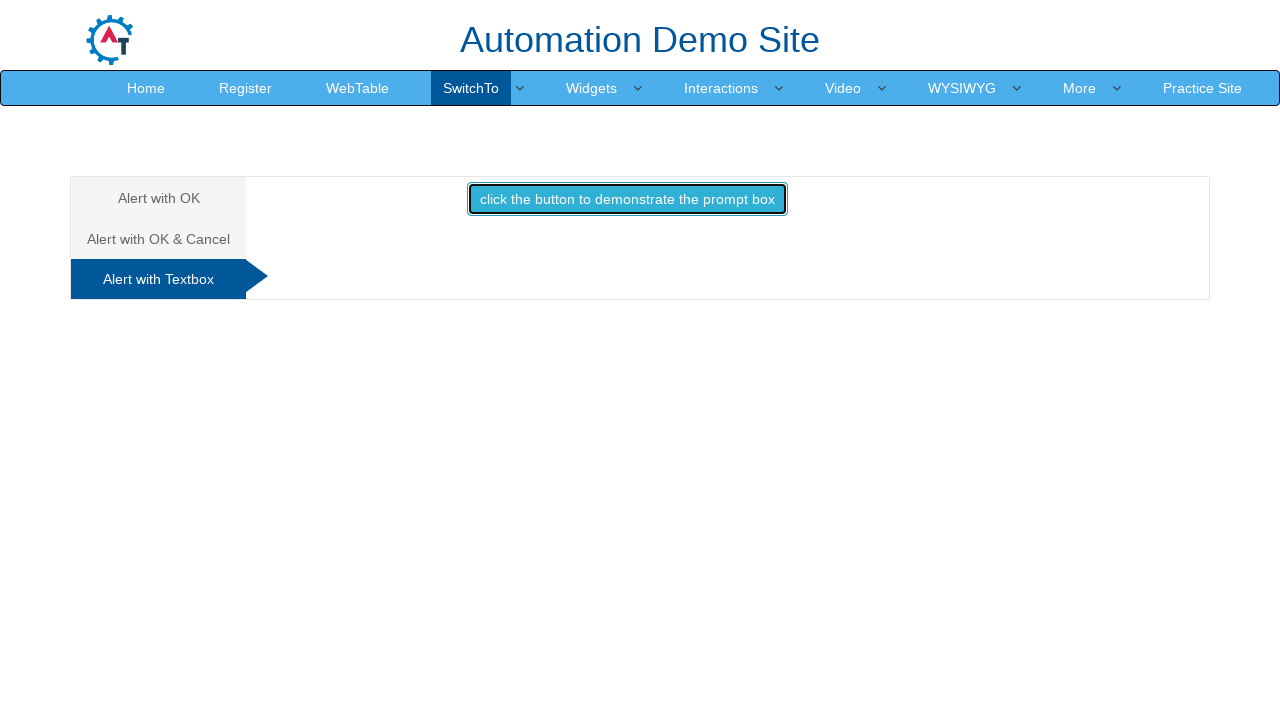

Set up dialog handler to enter 'Testing' in prompt and accept
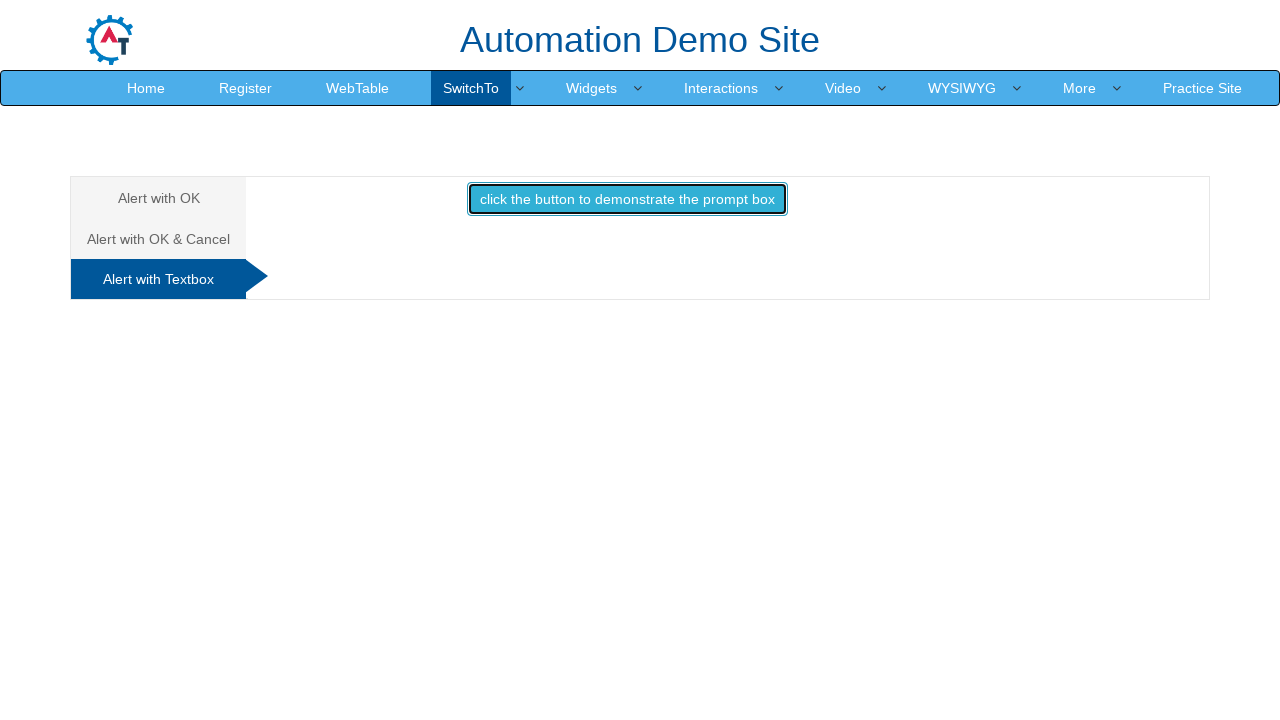

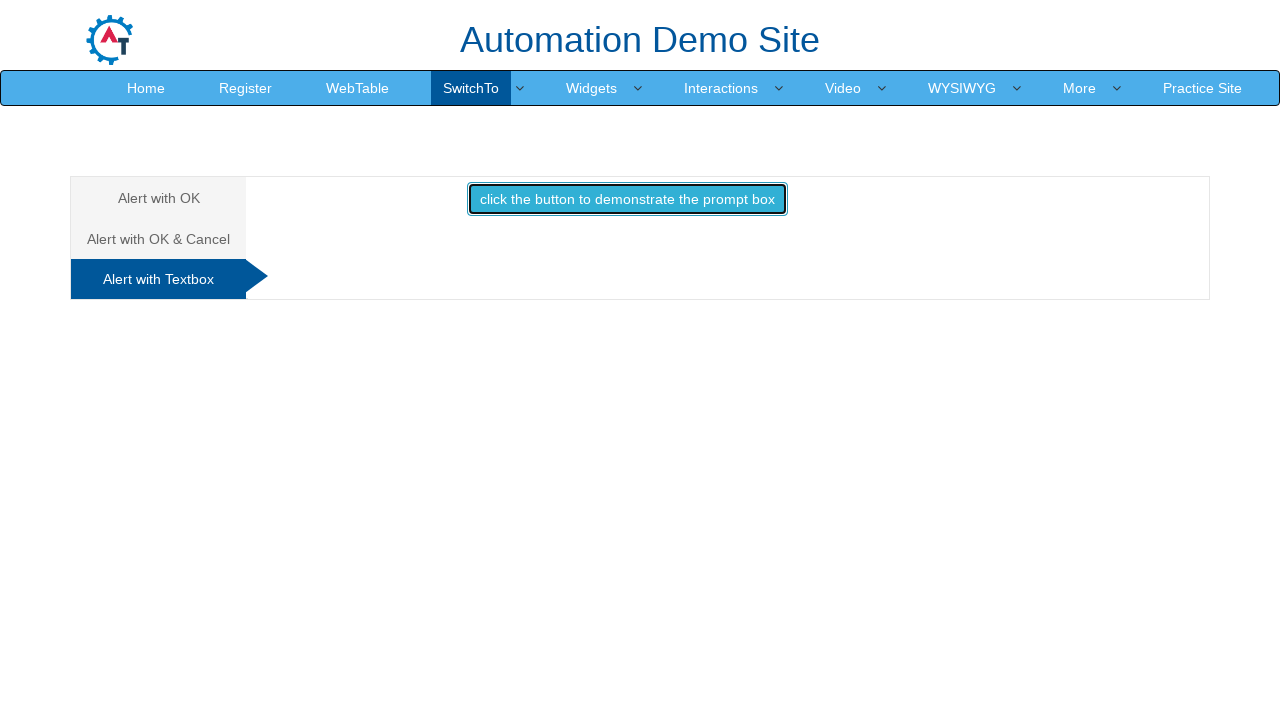